Tests auto mode by clicking Start, playing content, and selecting auto option from category dropdown

Starting URL: https://tugas-akhir.farreljordan.com/

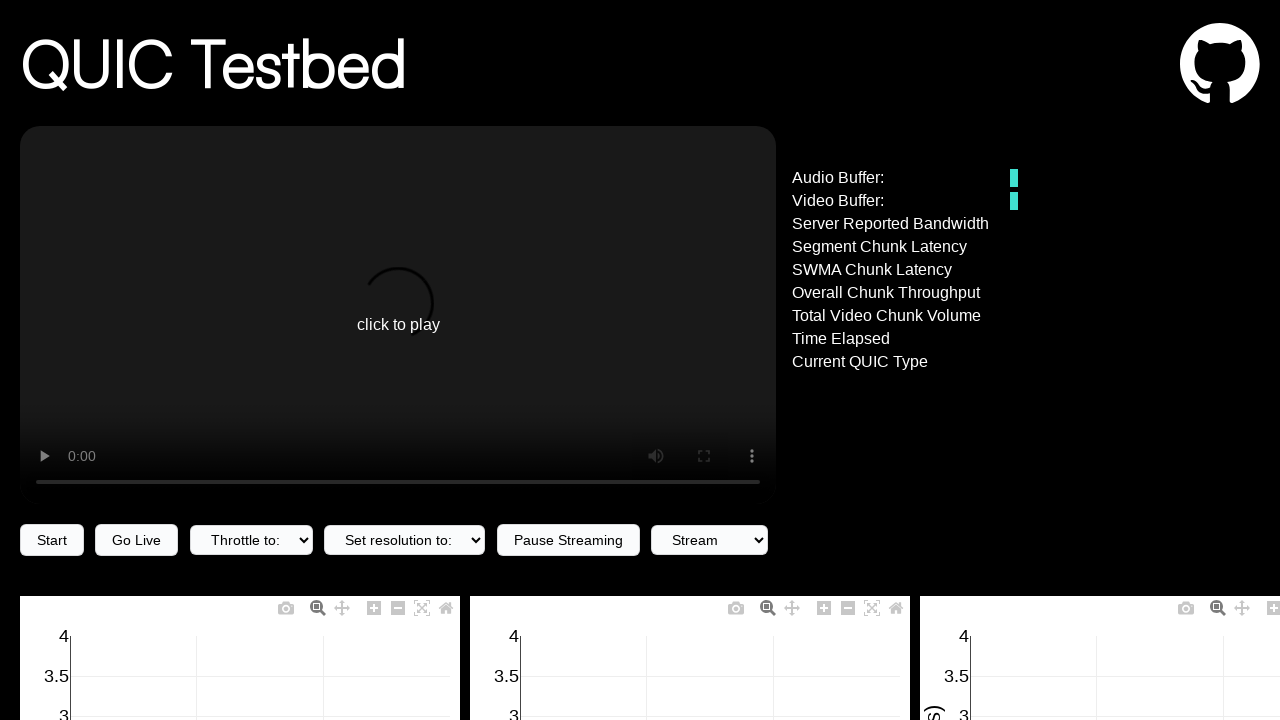

Clicked Start button at (52, 540) on internal:role=button[name="Start"i]
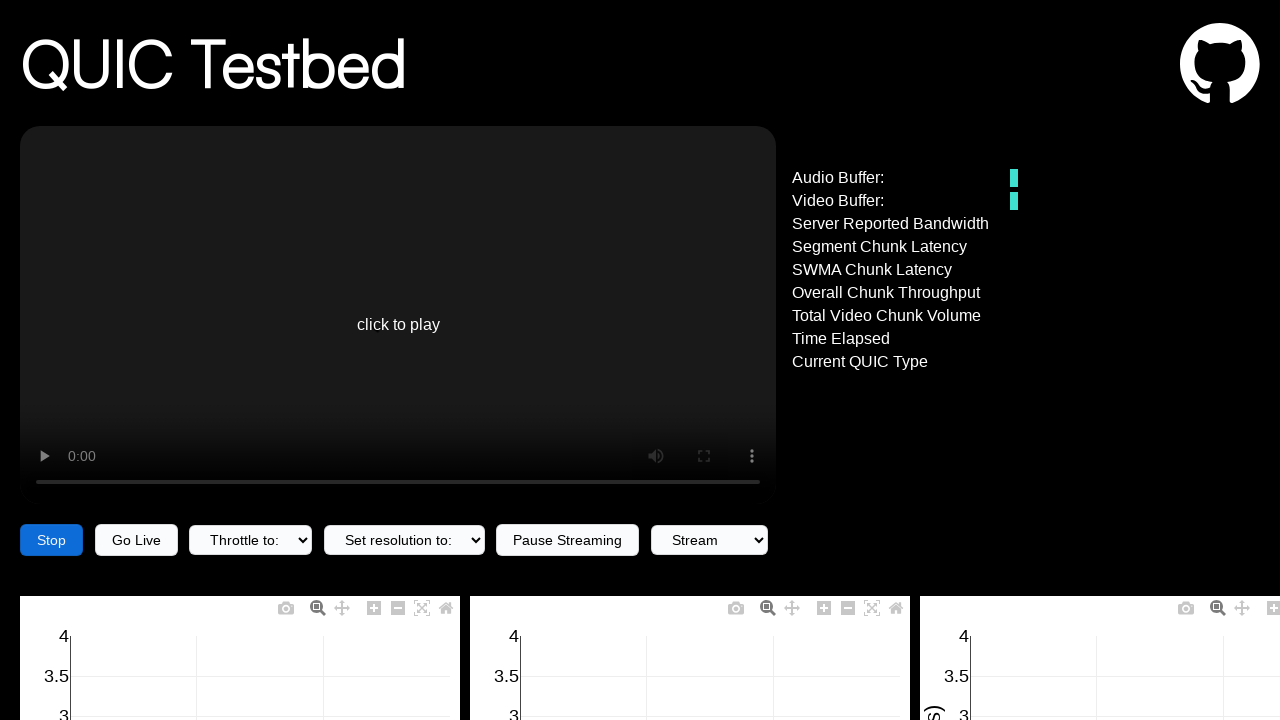

Clicked play content at (398, 325) on internal:text="click to play"i
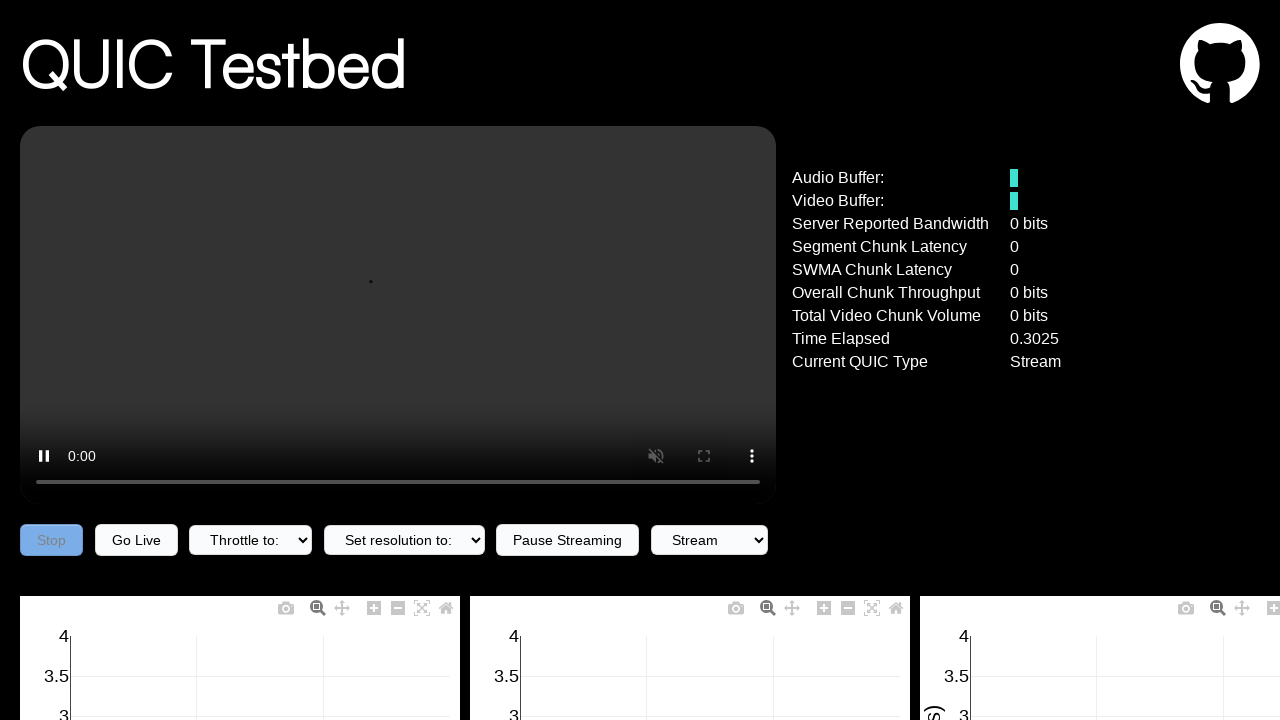

Verified player is active - play prompt hidden
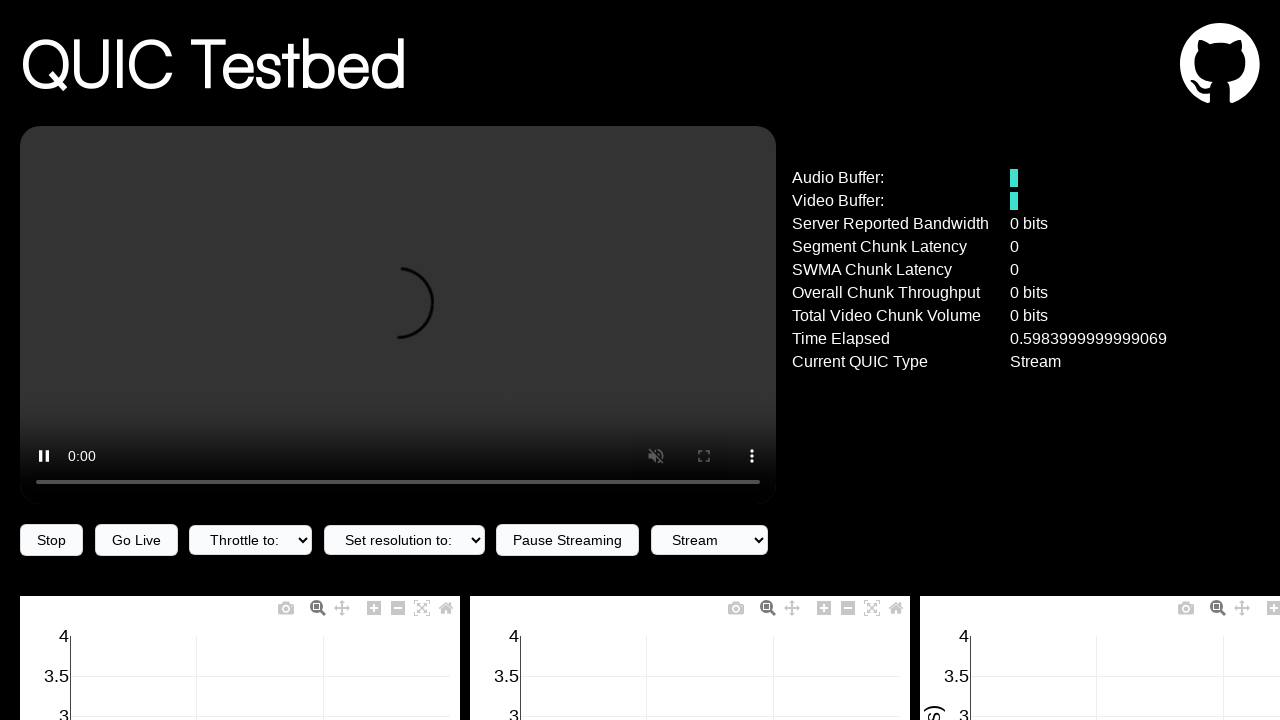

Selected auto option from category dropdown on #category
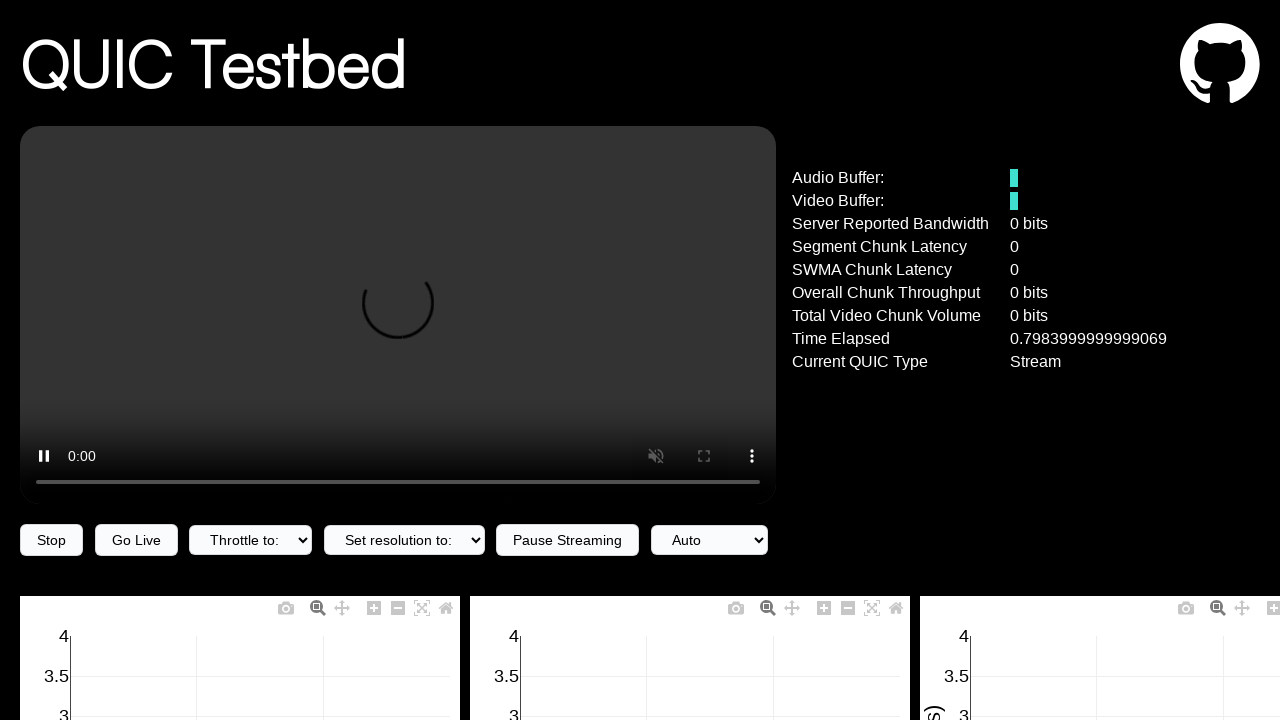

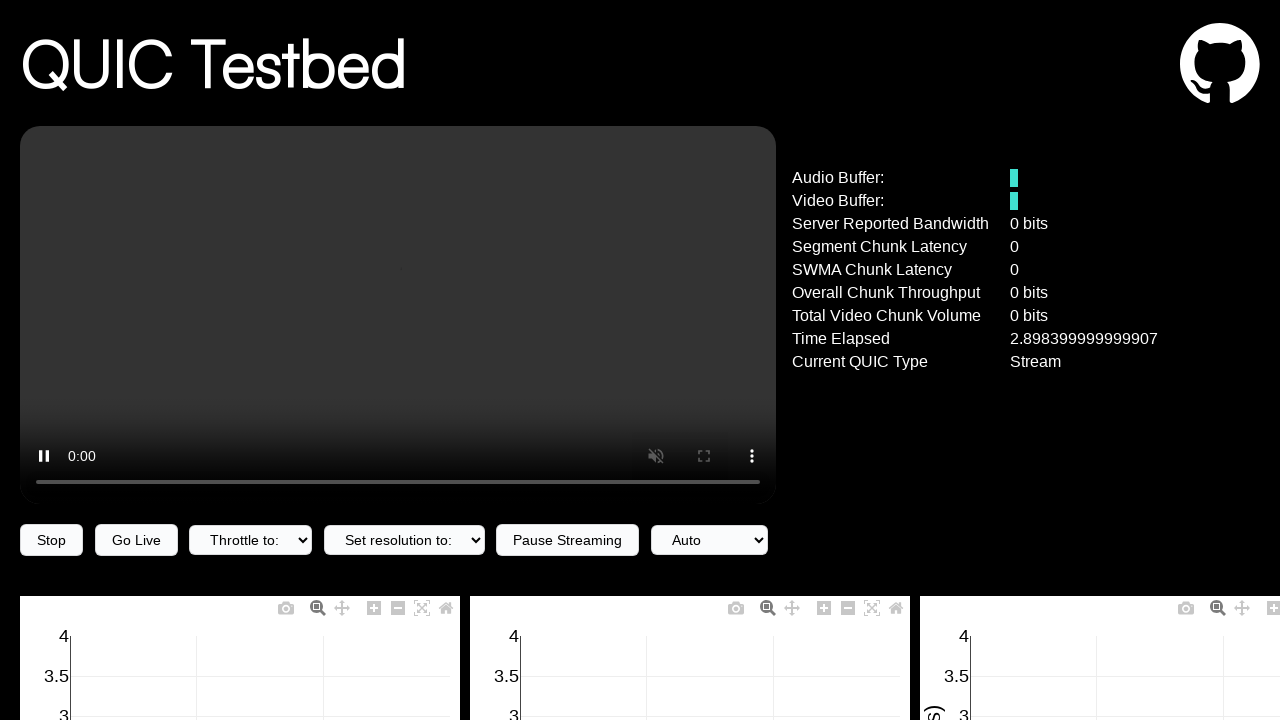